Tests dropdown selection using Playwright's select_option method to choose "Option 1" by visible text, then verifies the selection.

Starting URL: http://the-internet.herokuapp.com/dropdown

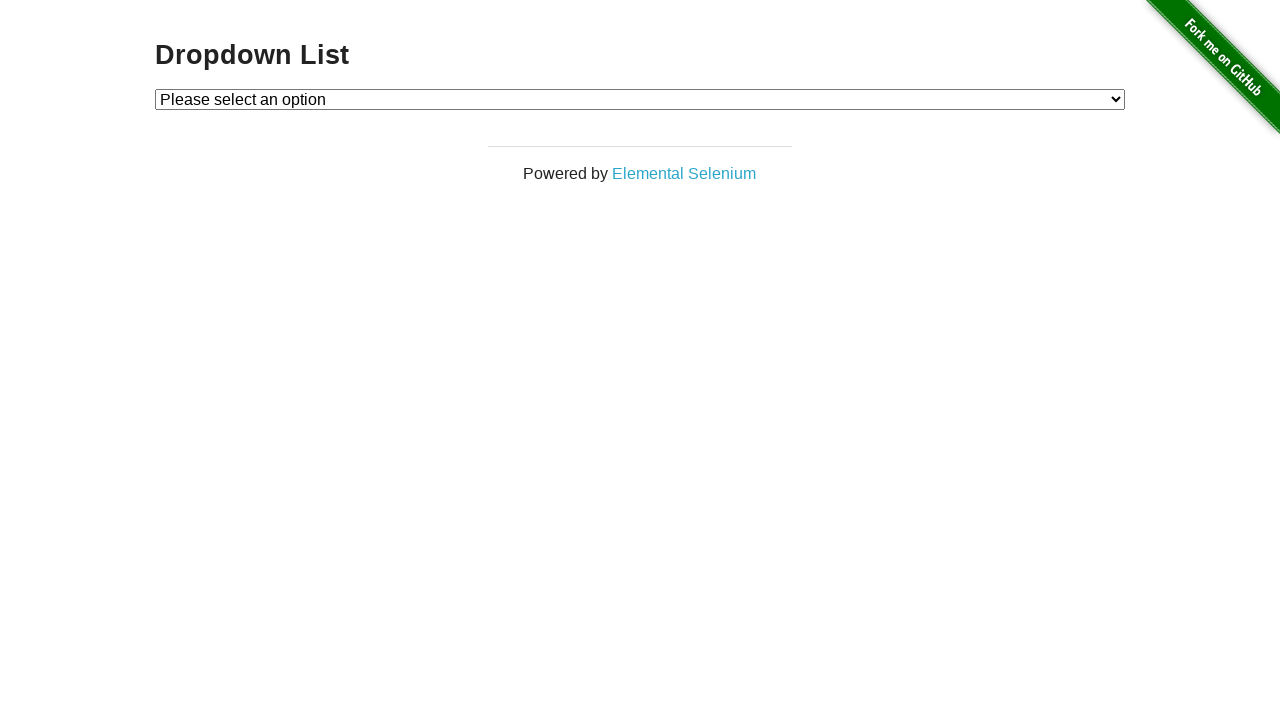

Selected 'Option 1' from dropdown using select_option method on #dropdown
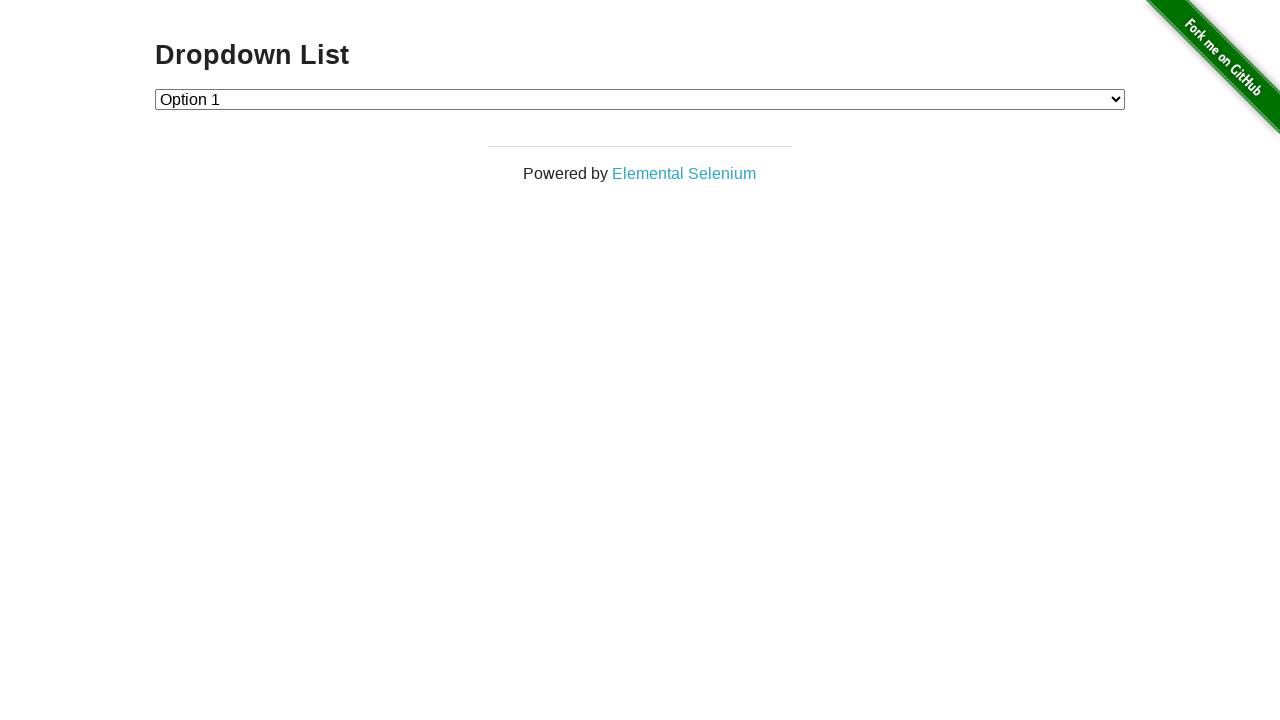

Retrieved text content of selected dropdown option
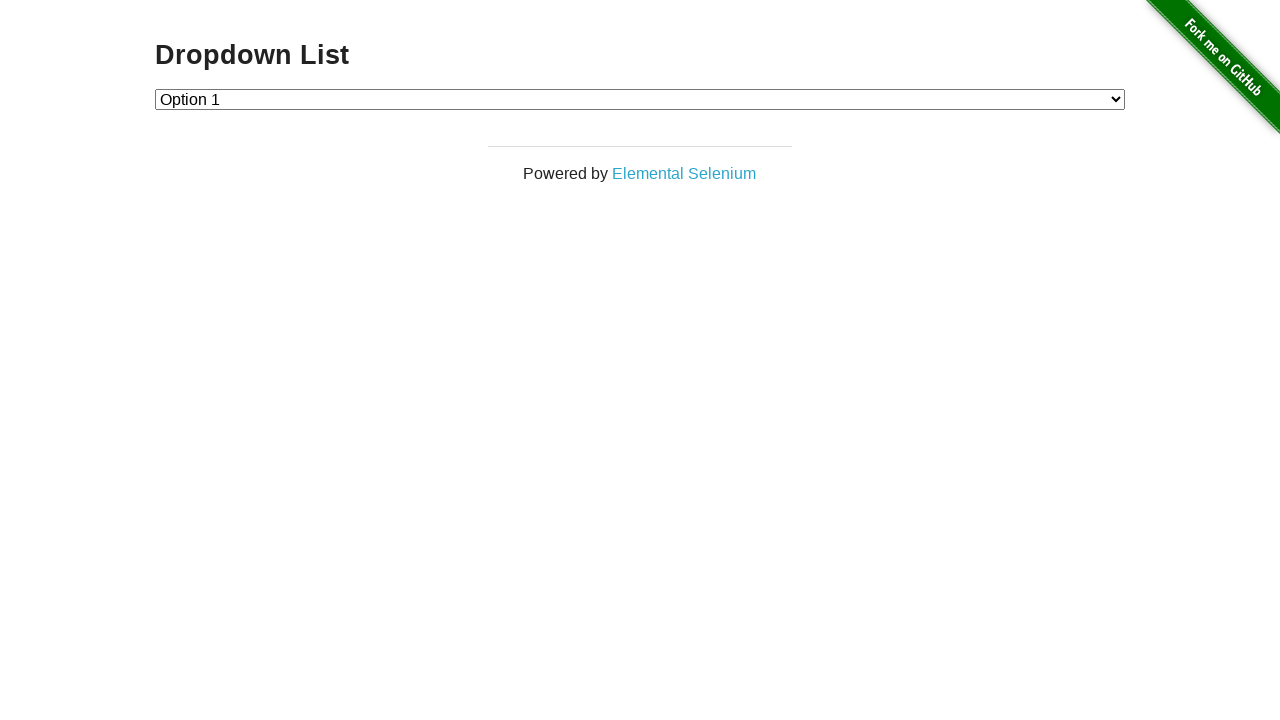

Verified that 'Option 1' is correctly selected in dropdown
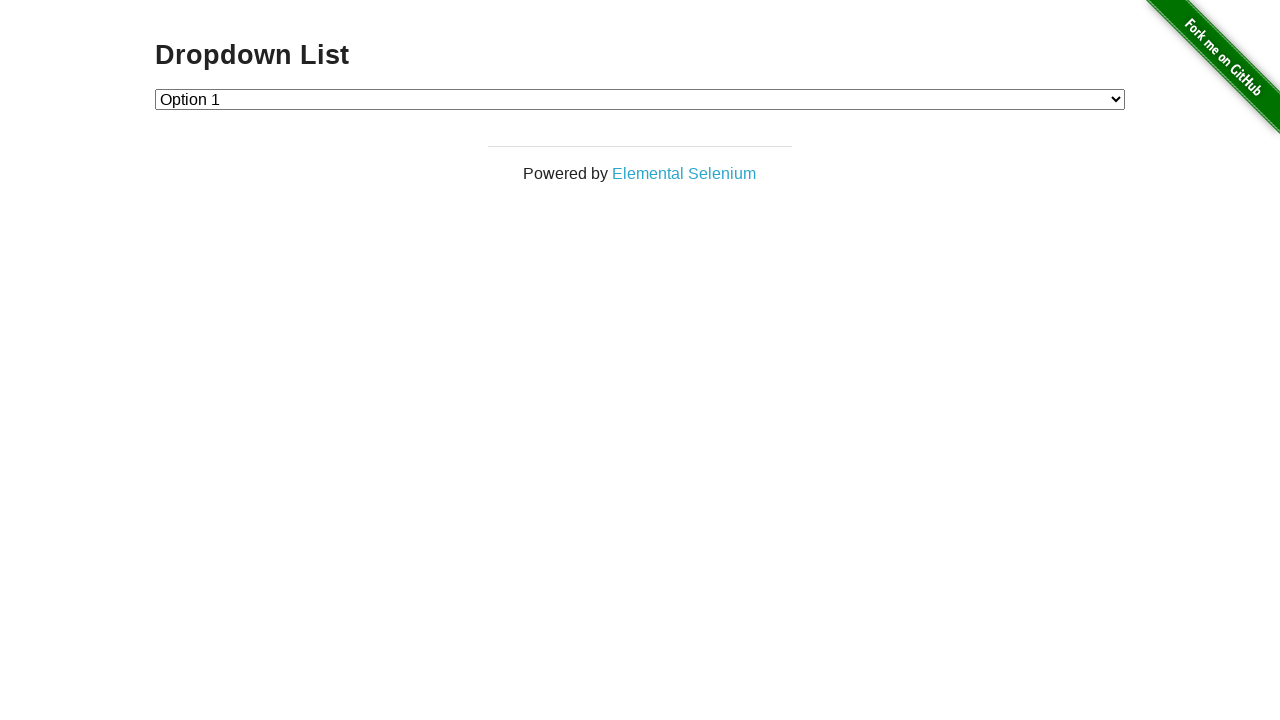

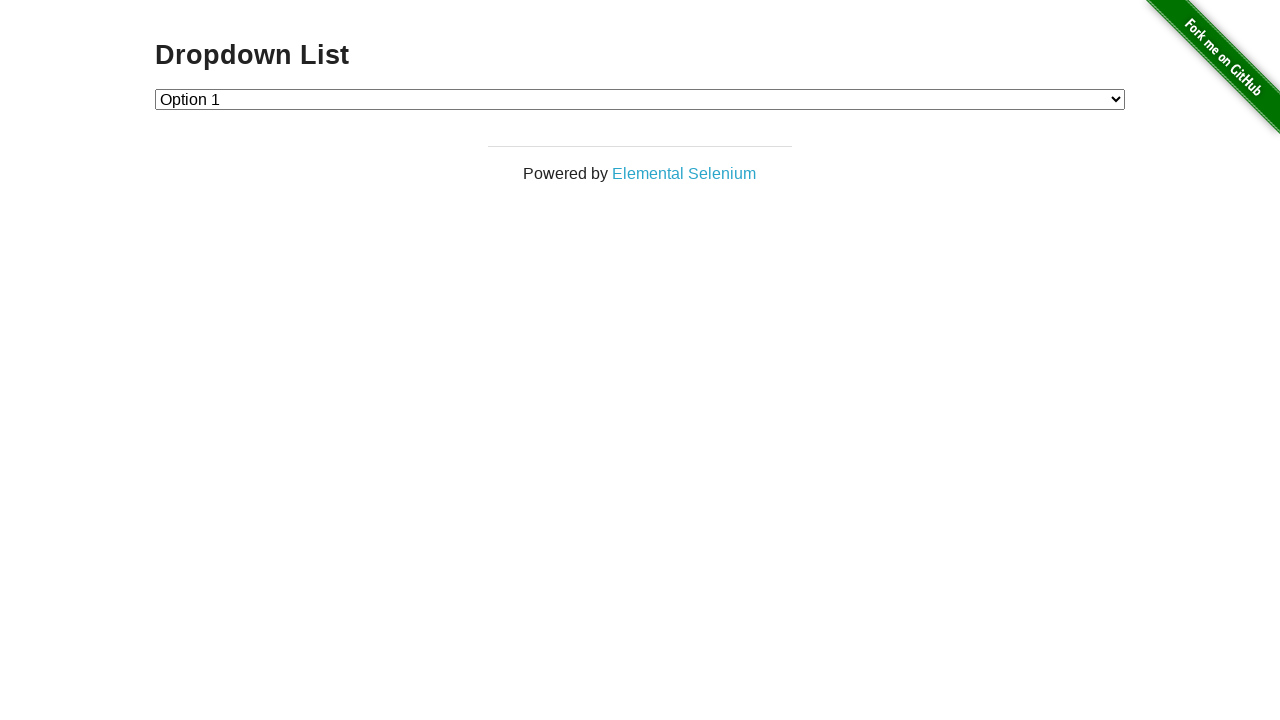